Tests the Prosemirror text editor by entering text, selecting a portion of it using keyboard shortcuts, applying italic formatting, then undoing and redoing the formatting change.

Starting URL: https://prosemirror.net/examples/basic/

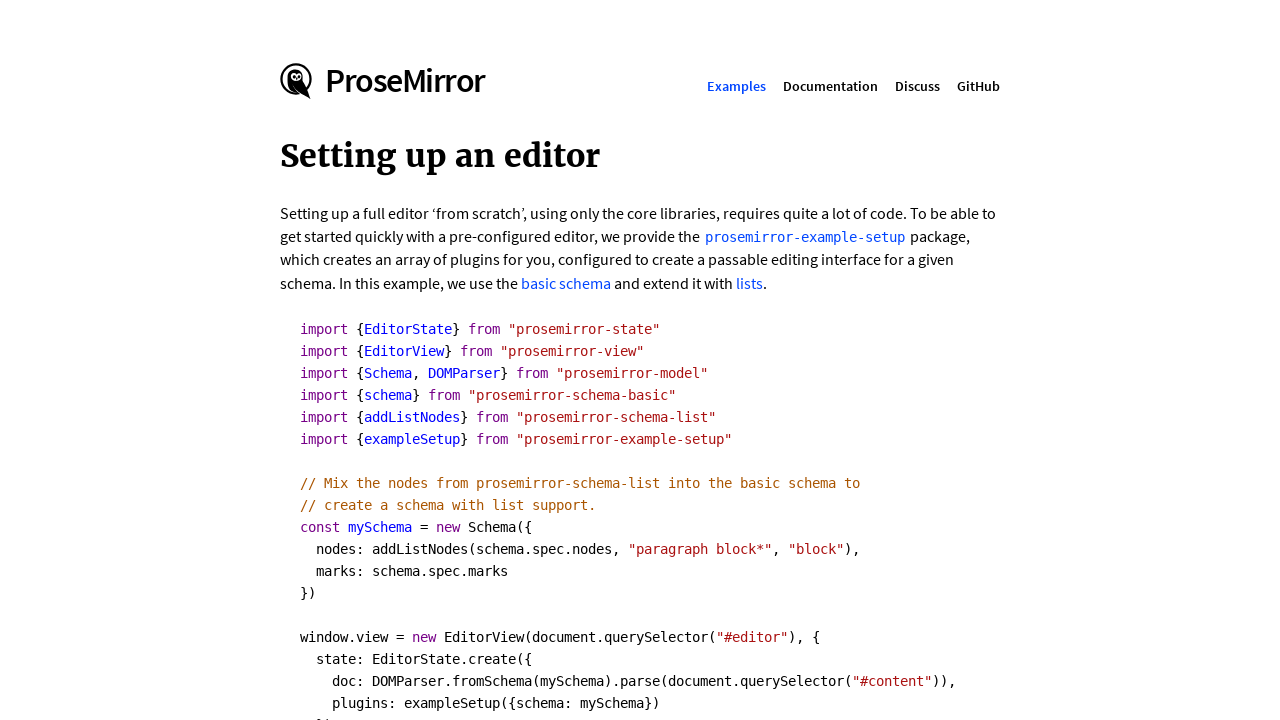

Waited for contenteditable editor to load
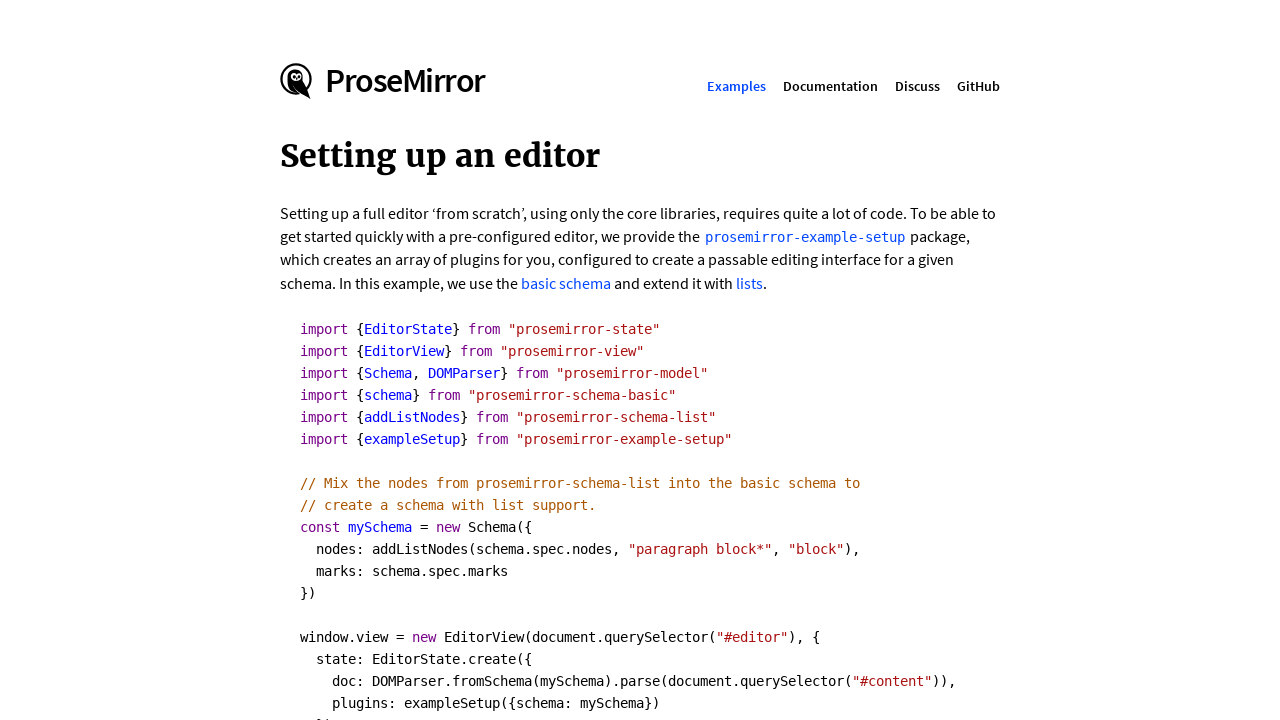

Filled editor with text 'This is a test' on [contenteditable="true"]
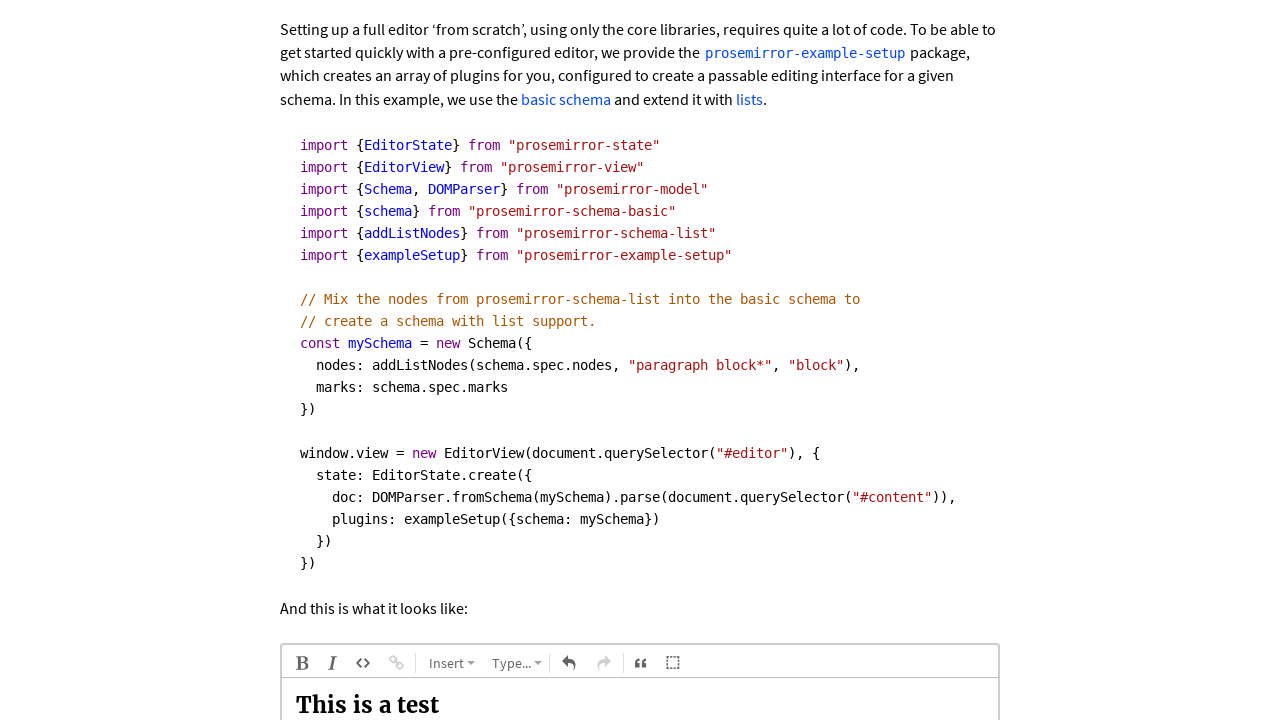

Pressed Control key down
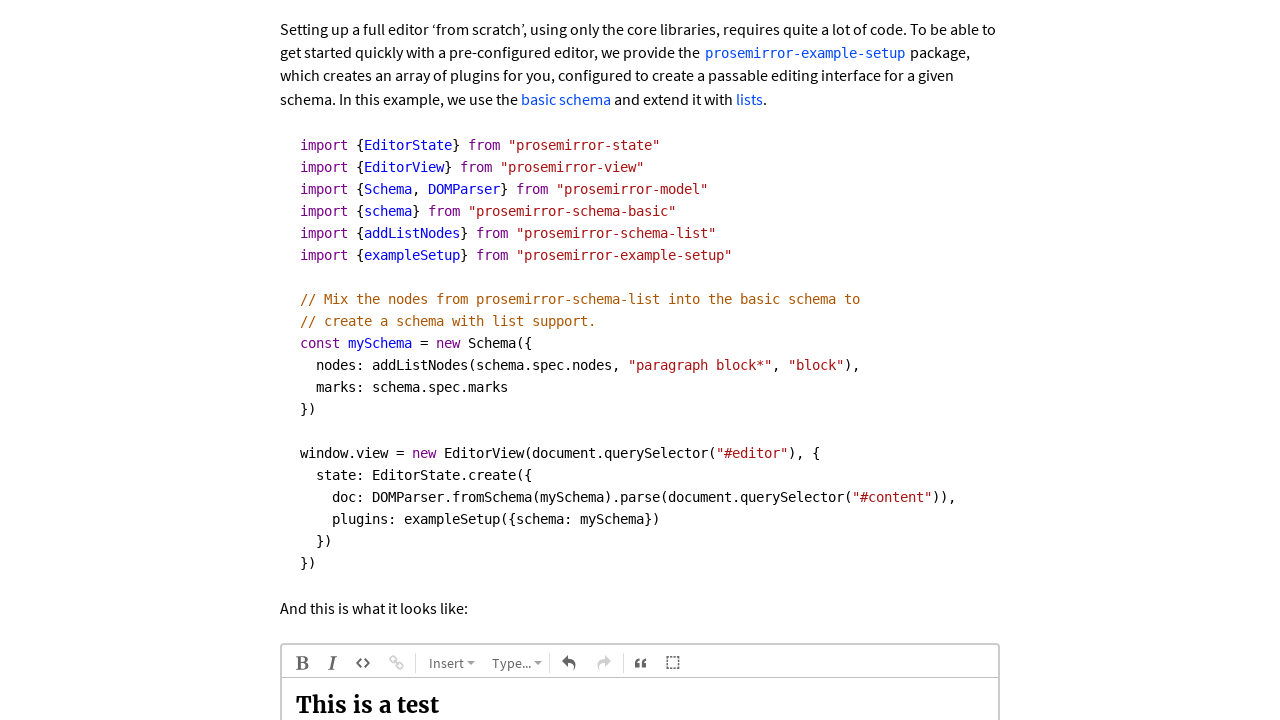

Pressed Shift key down
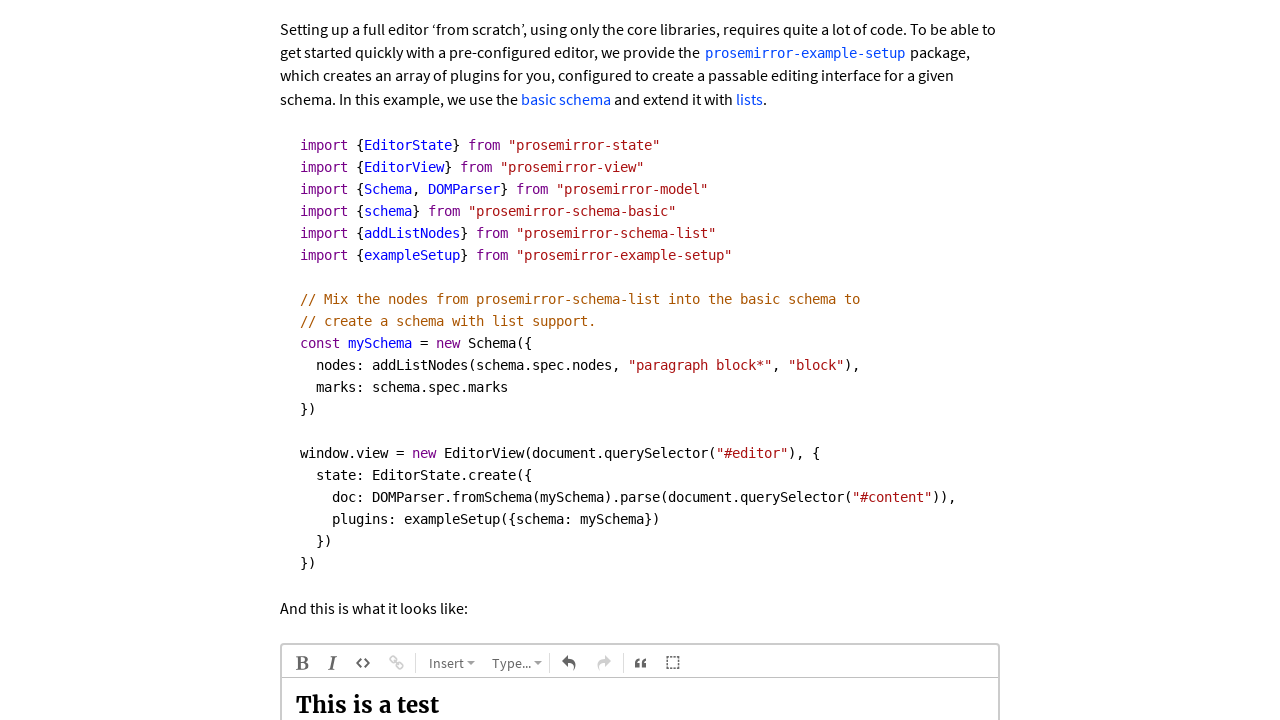

Pressed ArrowLeft to select text (iteration 1/5) on [contenteditable="true"]
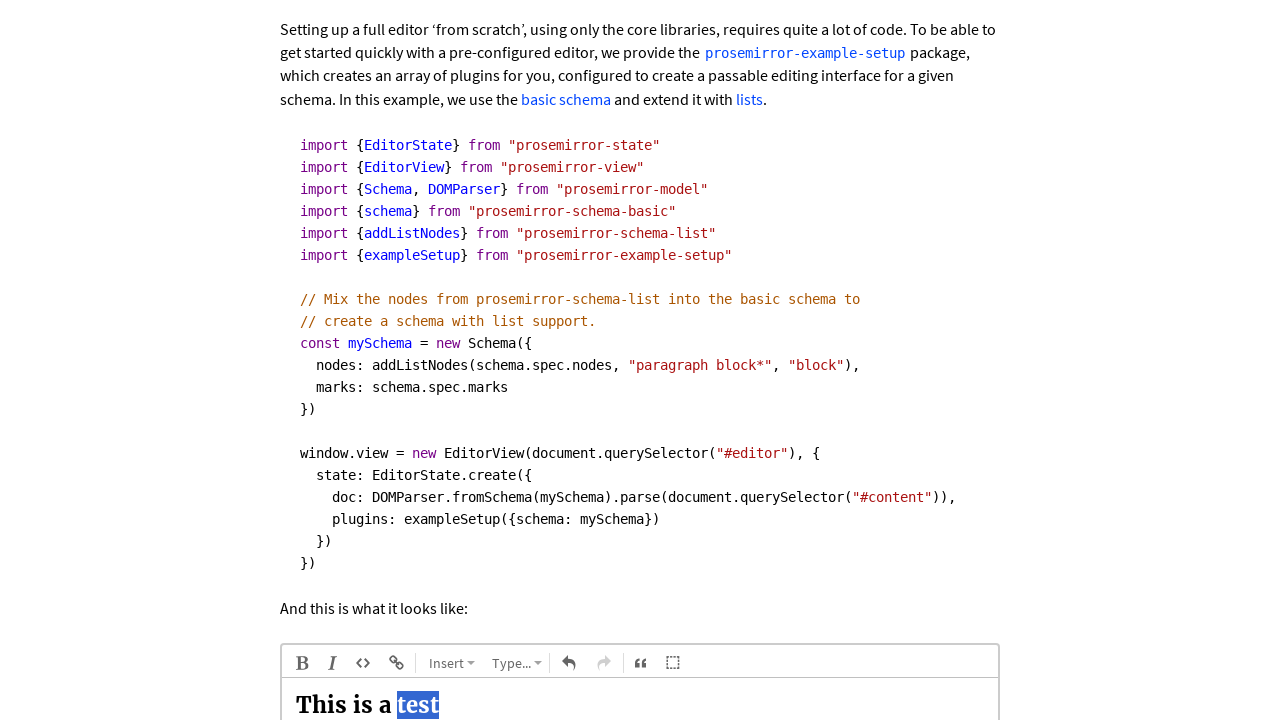

Pressed ArrowLeft to select text (iteration 2/5) on [contenteditable="true"]
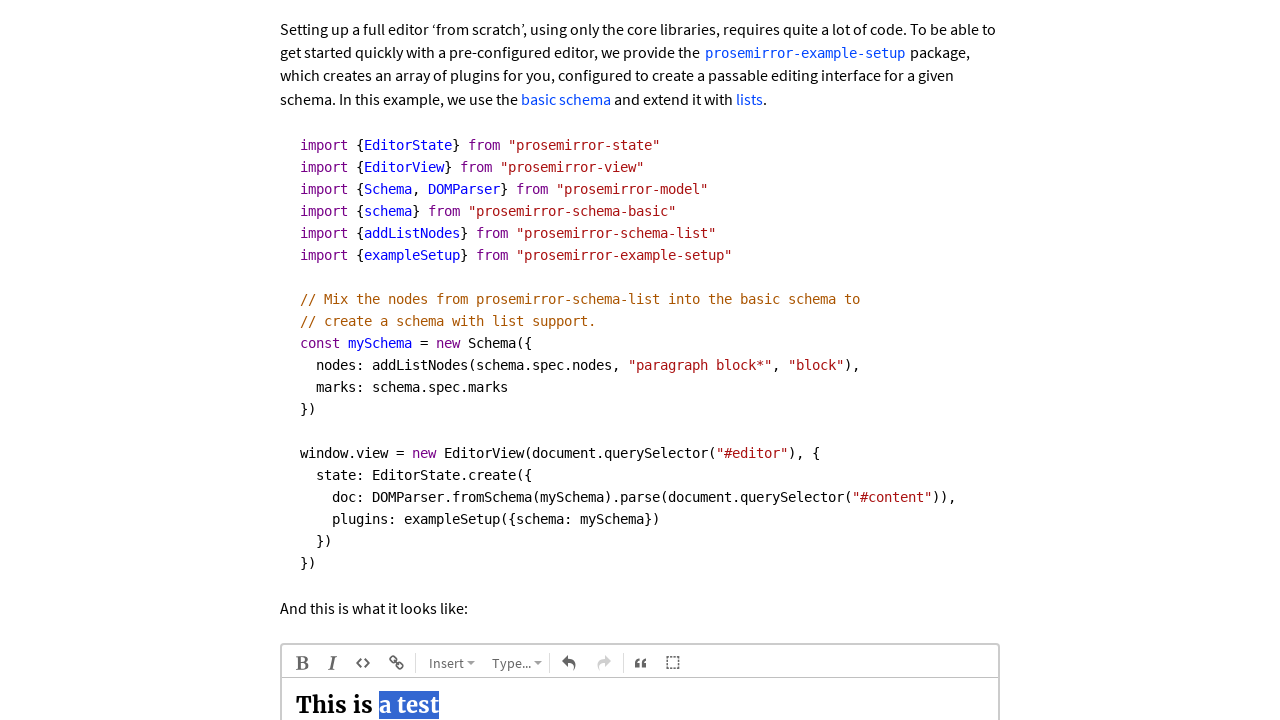

Pressed ArrowLeft to select text (iteration 3/5) on [contenteditable="true"]
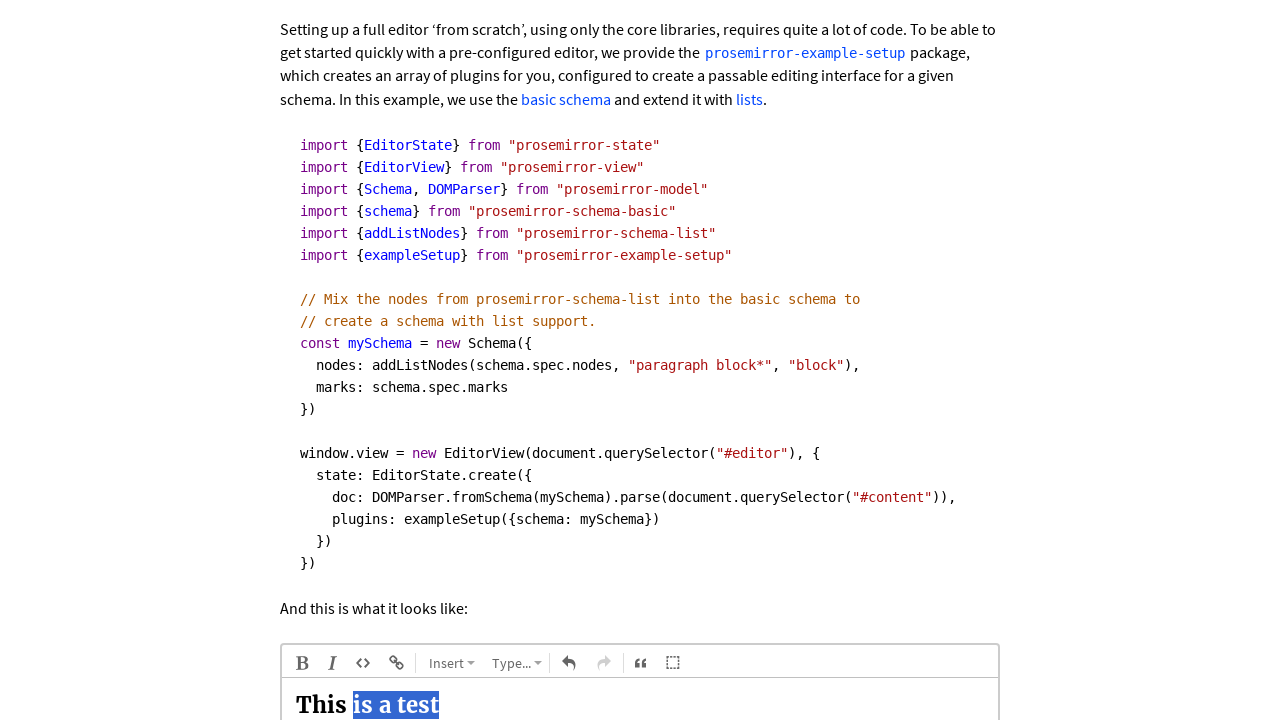

Pressed ArrowLeft to select text (iteration 4/5) on [contenteditable="true"]
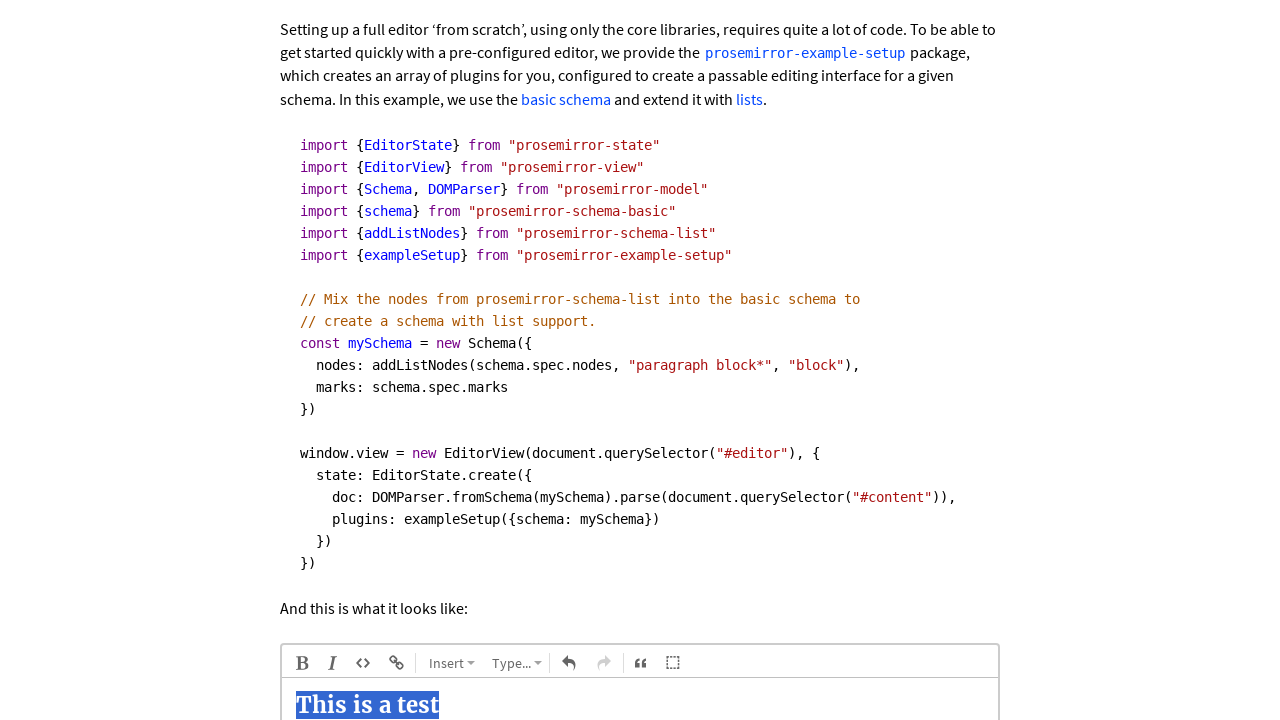

Pressed ArrowLeft to select text (iteration 5/5) on [contenteditable="true"]
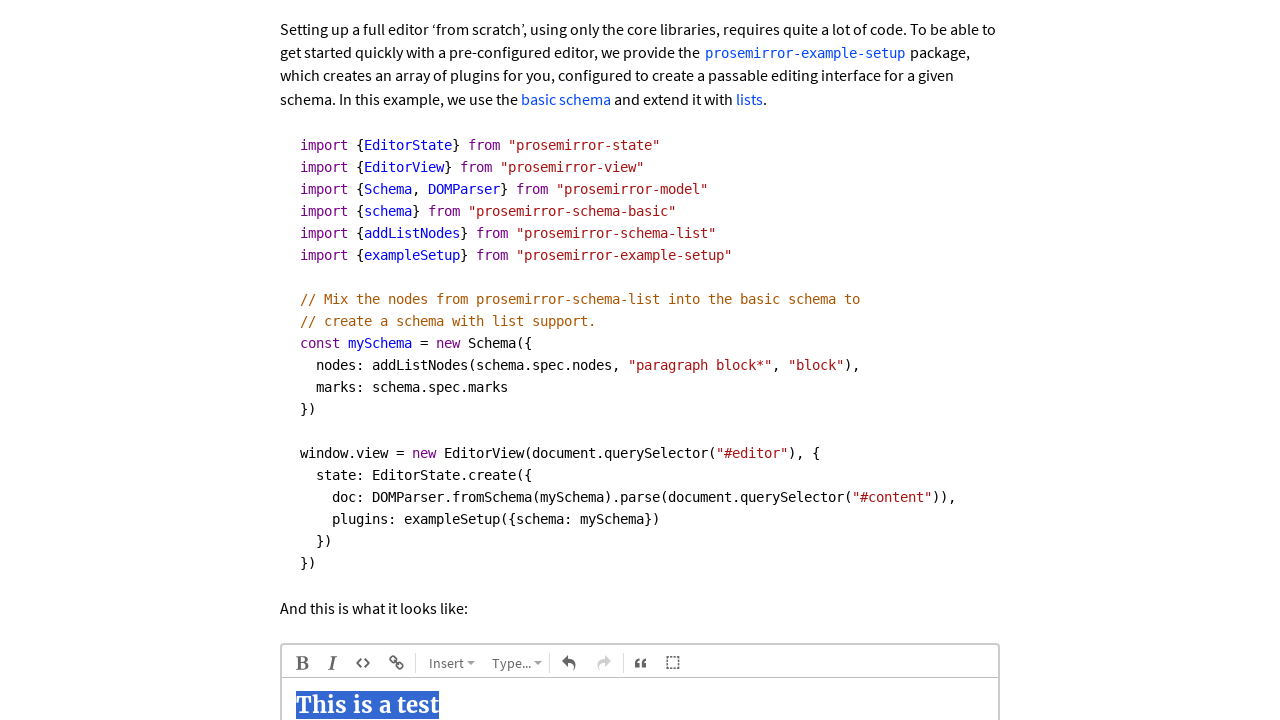

Released Shift key
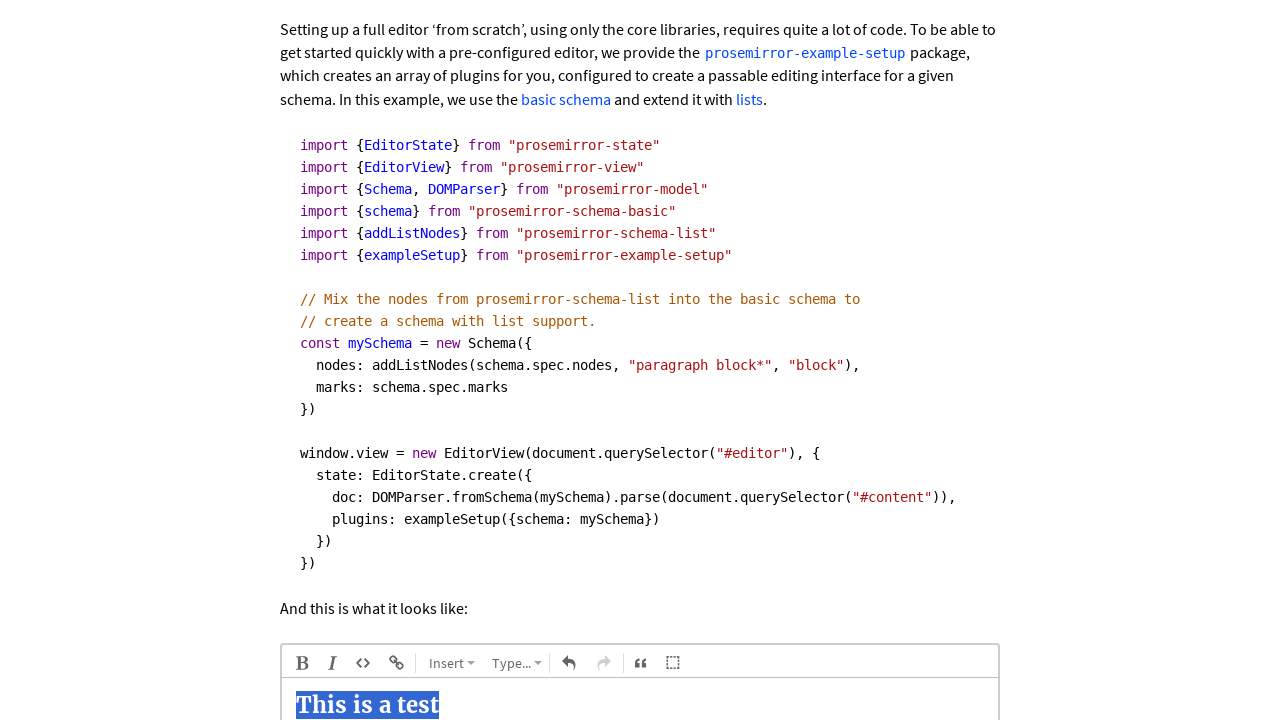

Released Control key
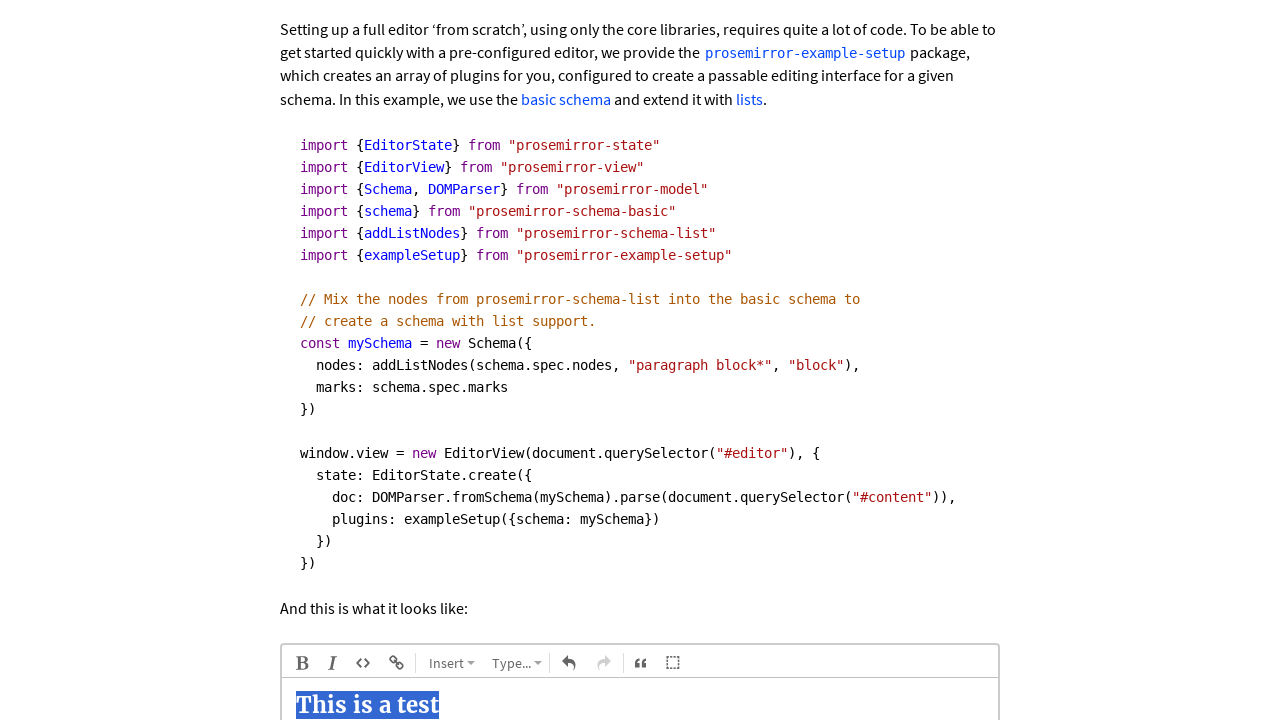

Clicked italicize button to apply italic formatting to selected text at (332, 663) on [title="Toggle emphasis"]
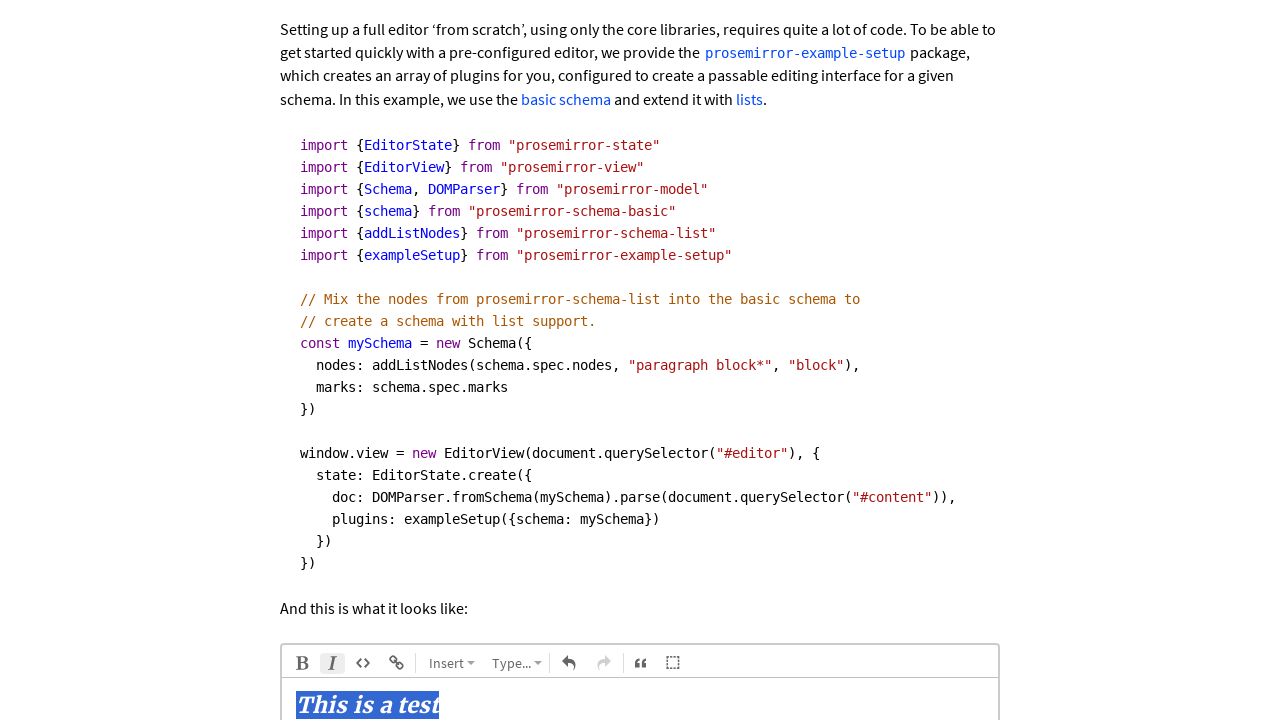

Clicked undo button to revert italic formatting at (569, 663) on [title="Undo last change"]
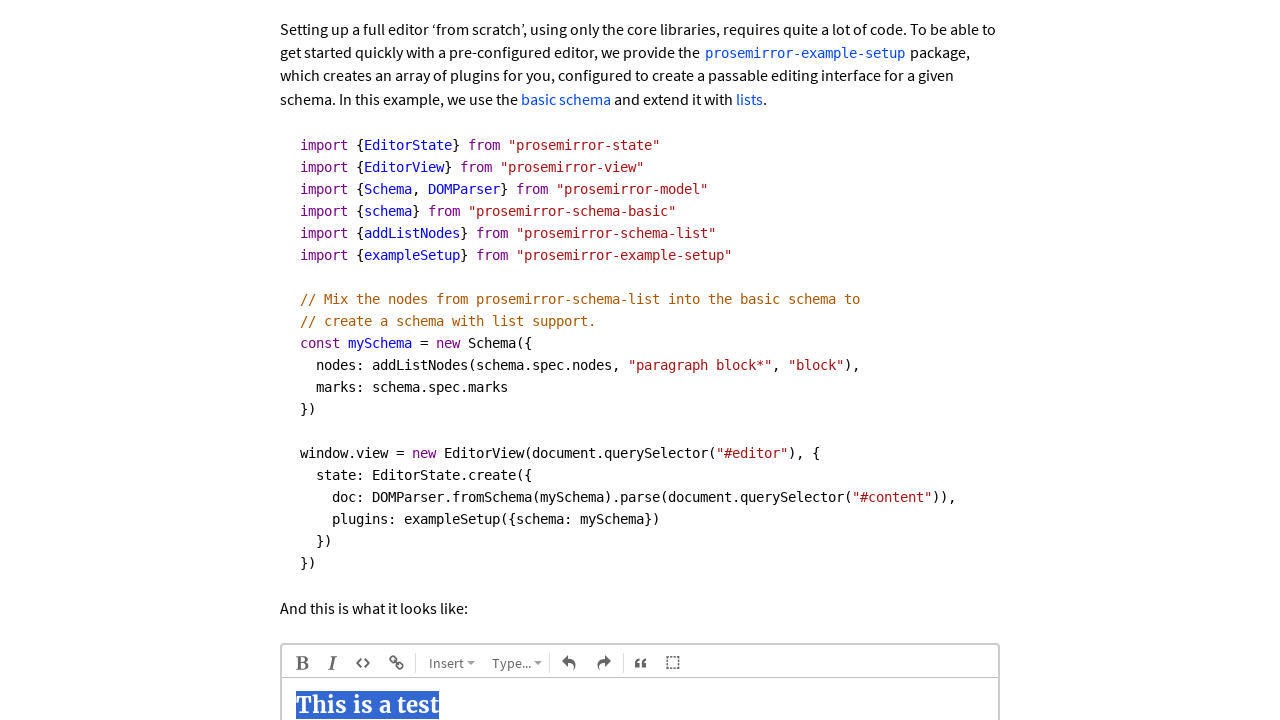

Clicked redo button to restore italic formatting at (604, 663) on [title="Redo last undone change"]
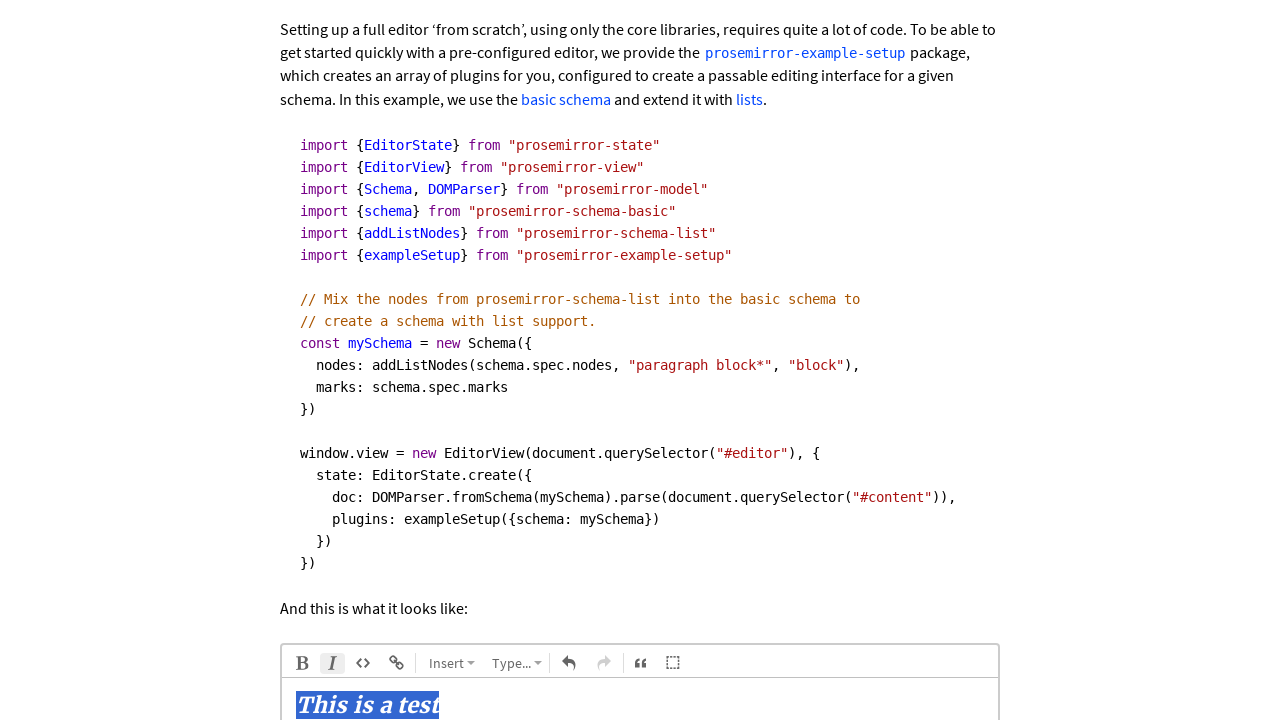

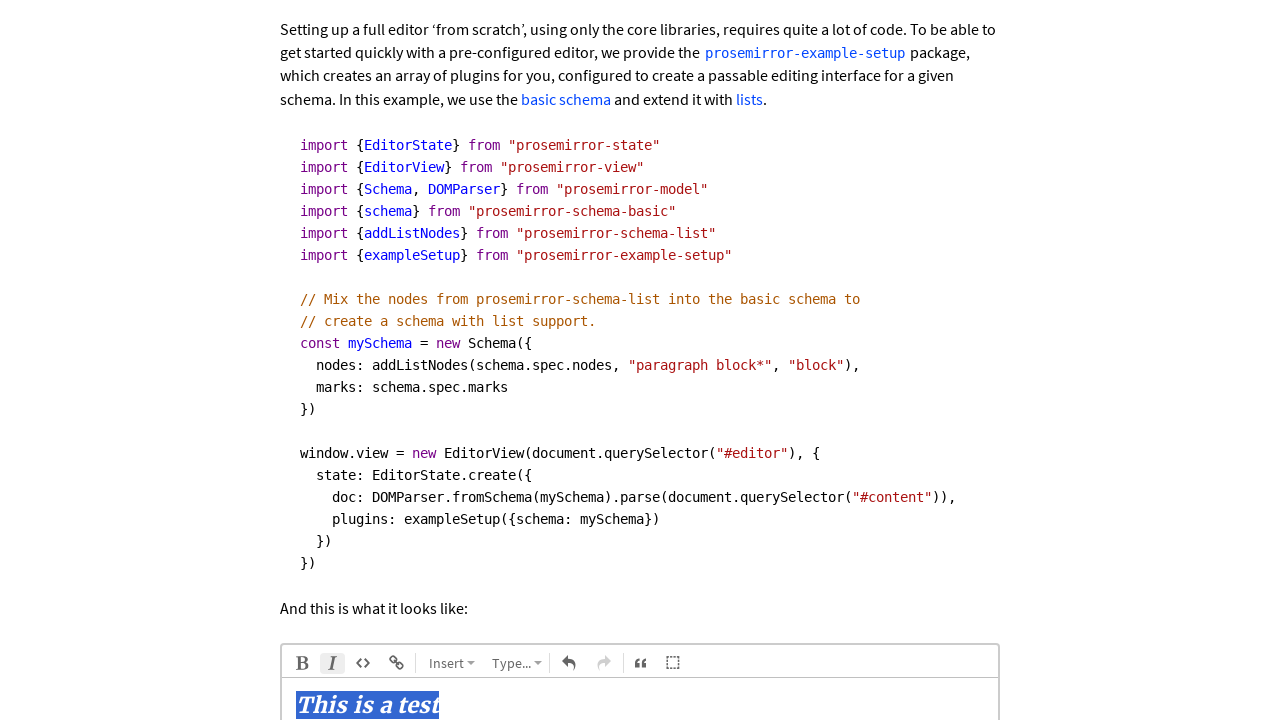